Tests alternate waiting strategies by clicking a button that triggers an AJAX request, waiting for network idle state, and verifying the success message content.

Starting URL: http://uitestingplayground.com/ajax

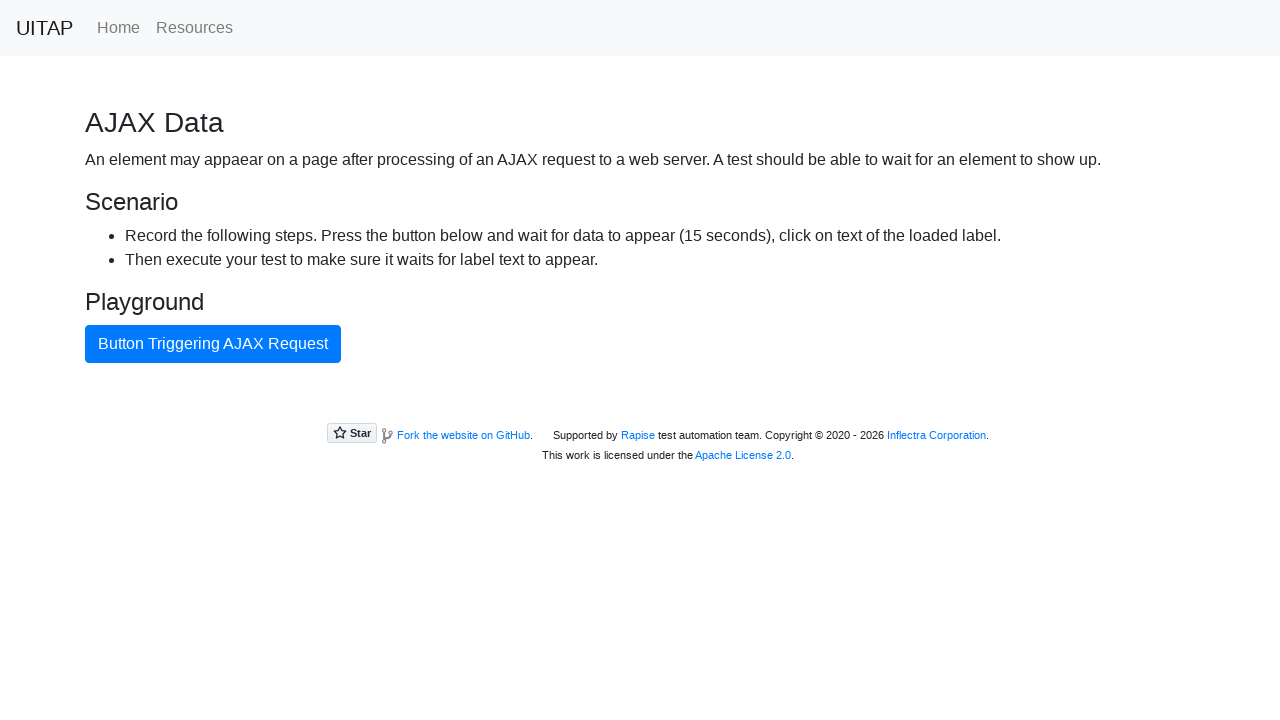

Navigated to AJAX test page
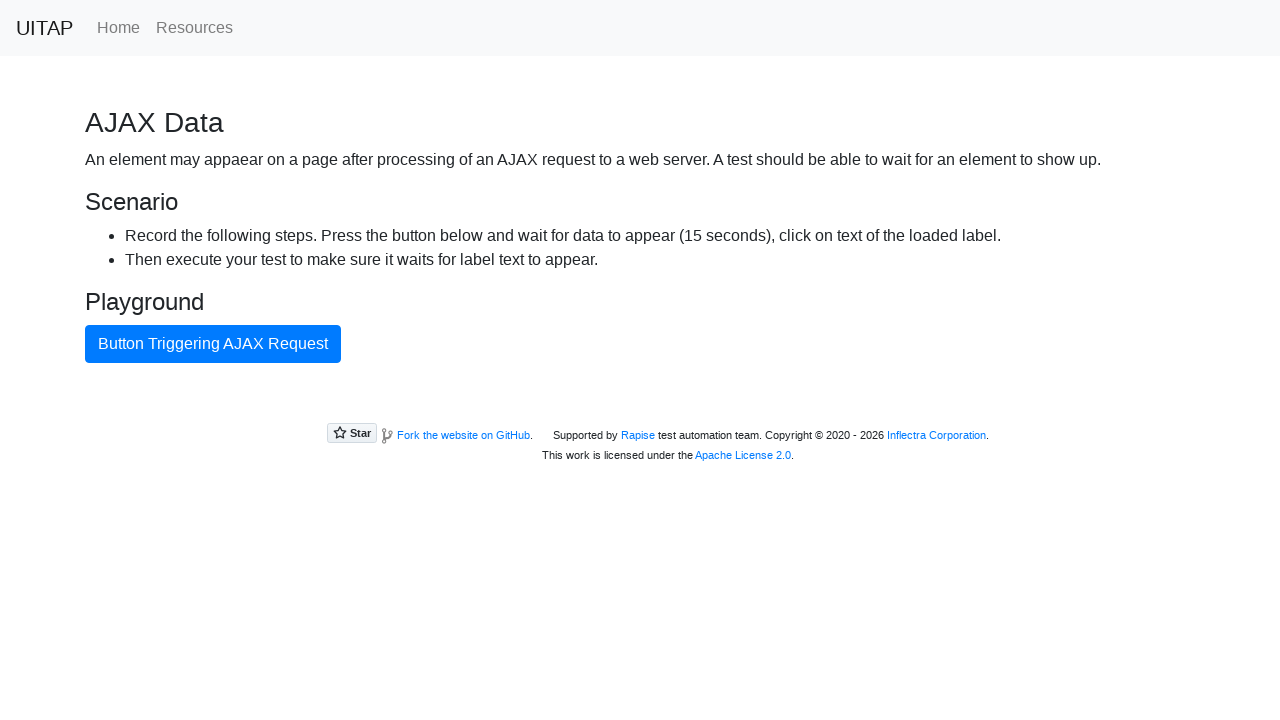

Clicked button triggering AJAX request at (213, 344) on internal:text="Button Triggering AJAX Request"i
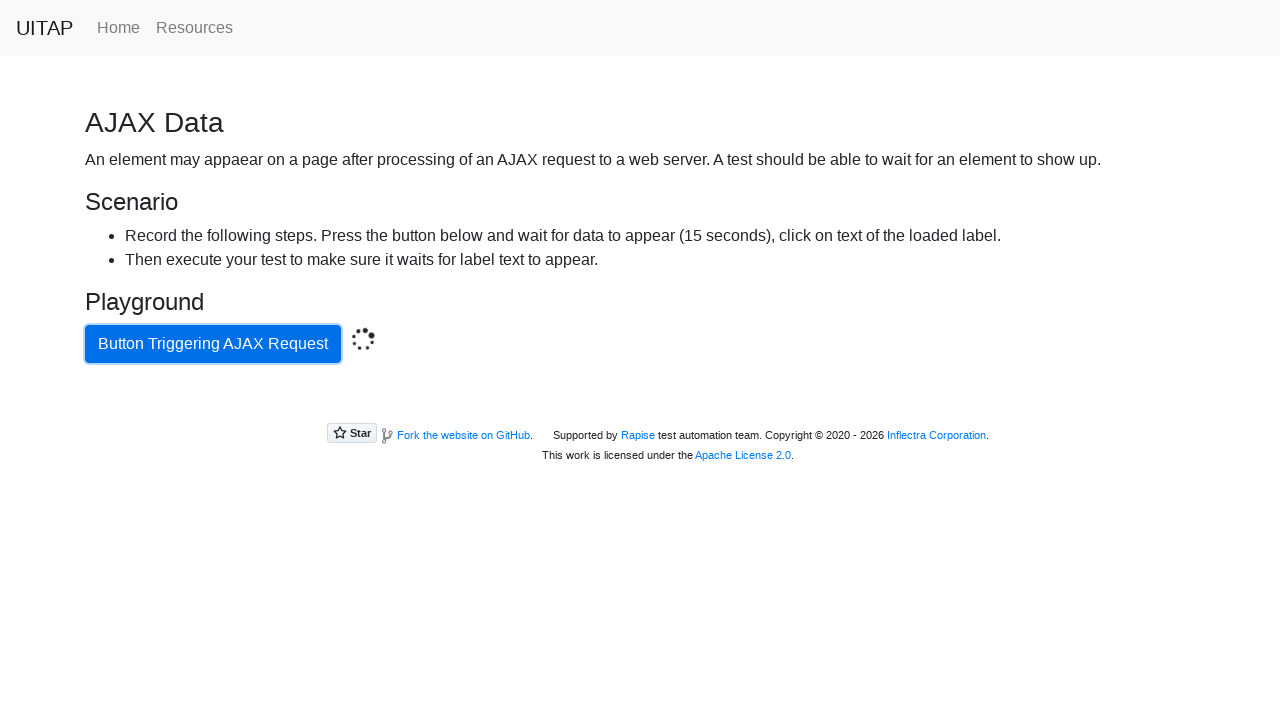

Network idle state reached - AJAX request completed
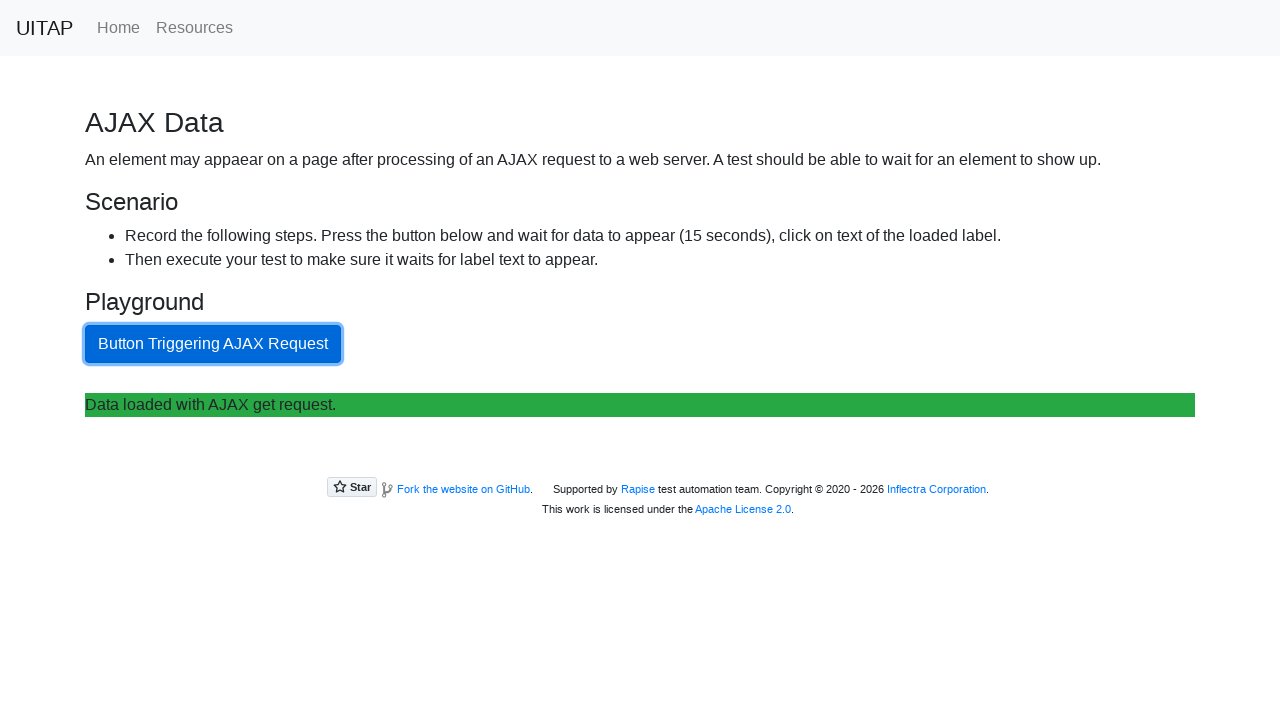

Located success message element
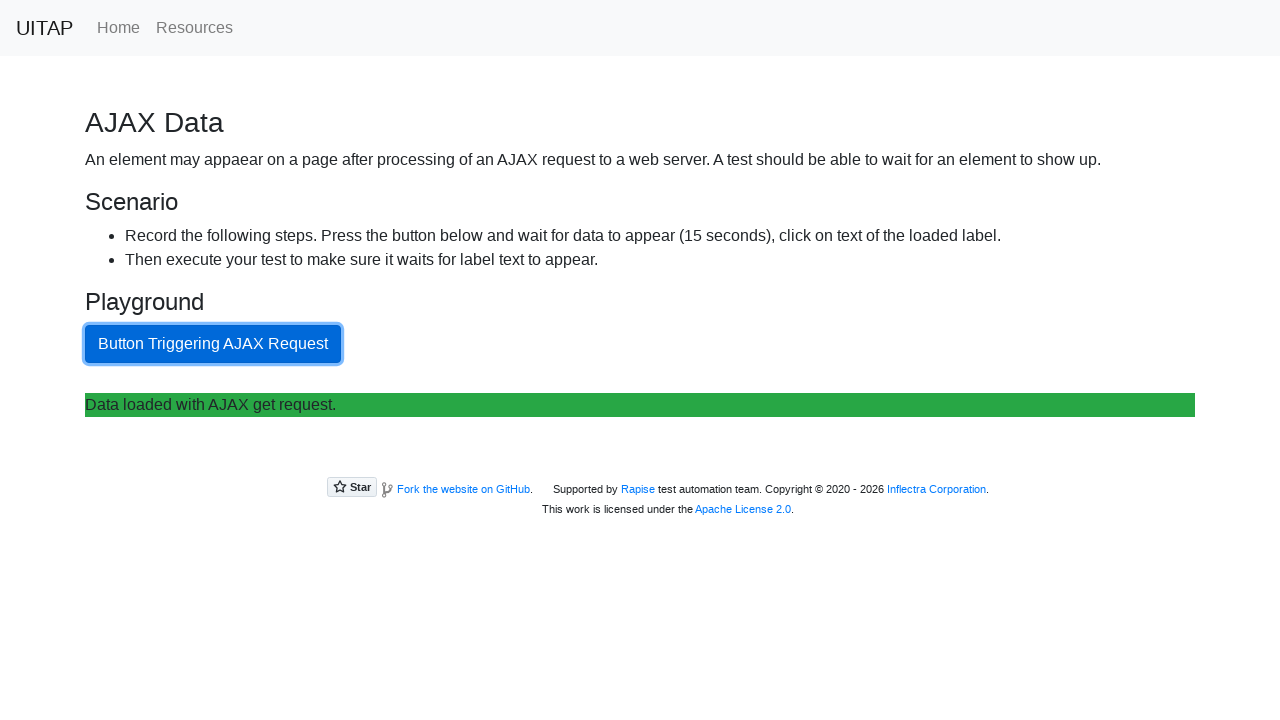

Retrieved success message text content
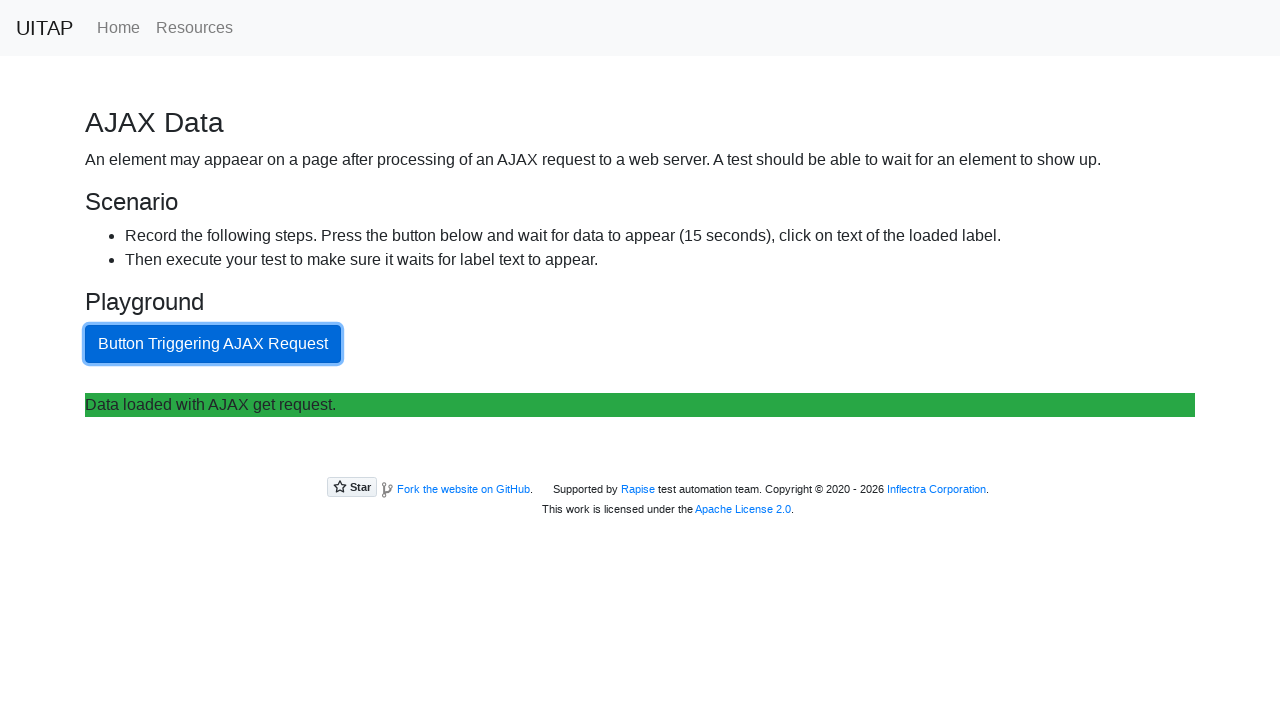

Verified success message contains expected text: 'Data loaded with AJAX get request.'
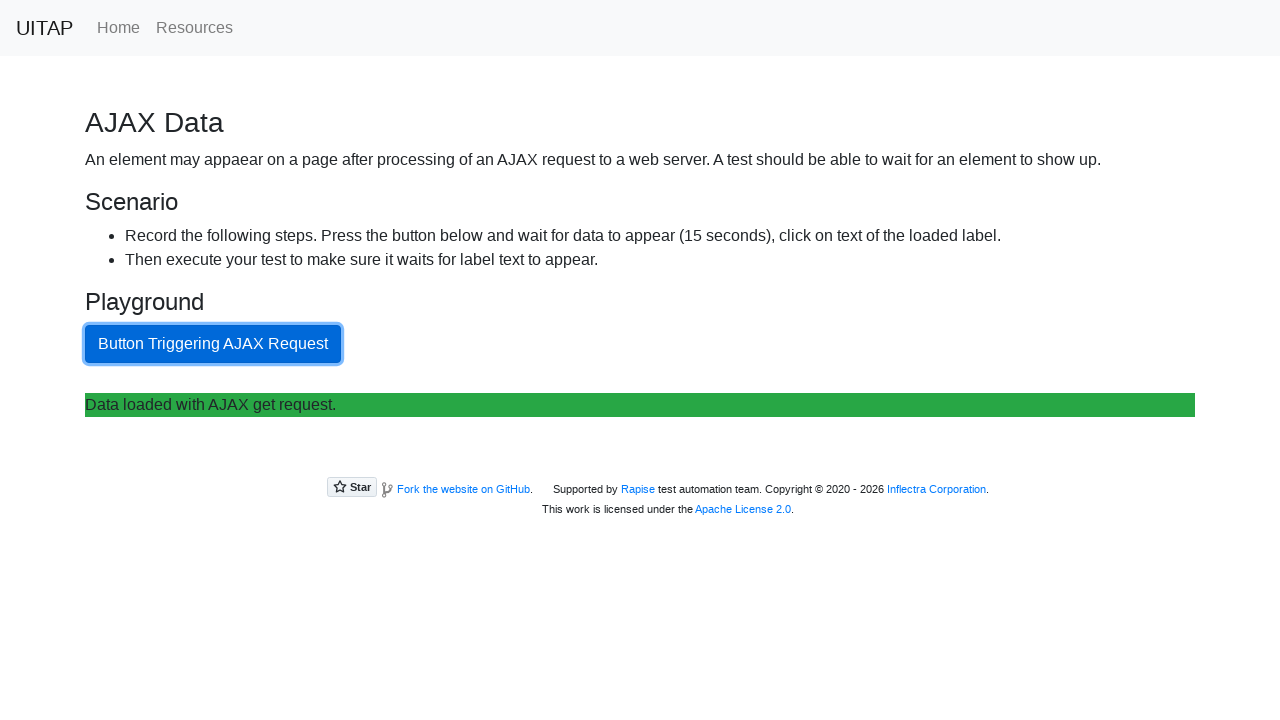

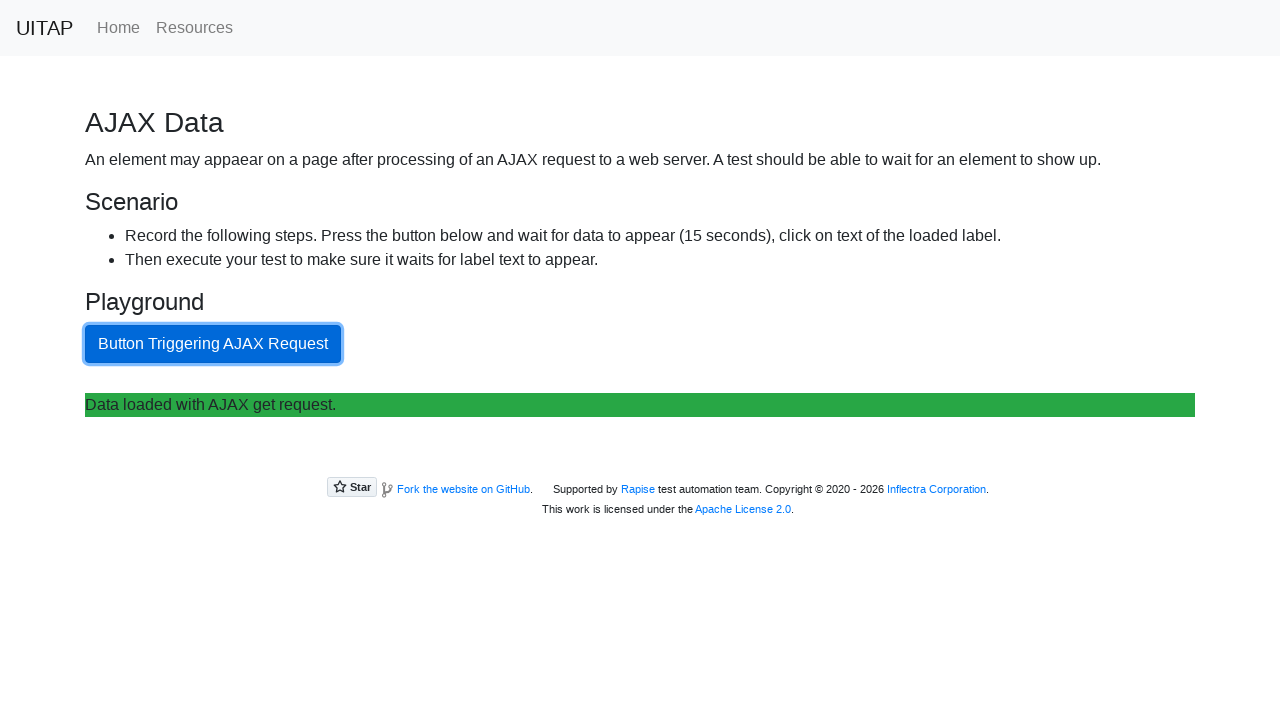